Clicks generate button and then clicks all checkpoint elements that appear

Starting URL: https://obstaclecourse.tricentis.com/Obstacles/66667

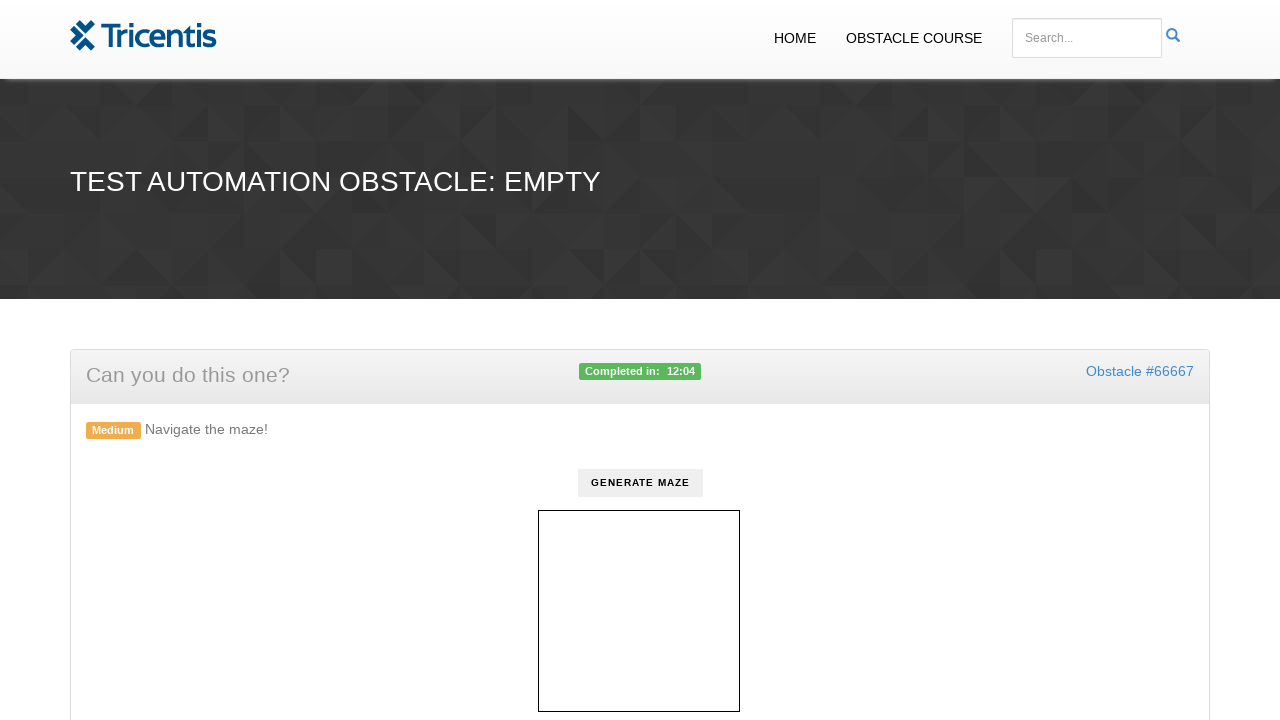

Clicked generate button at (640, 483) on #generate
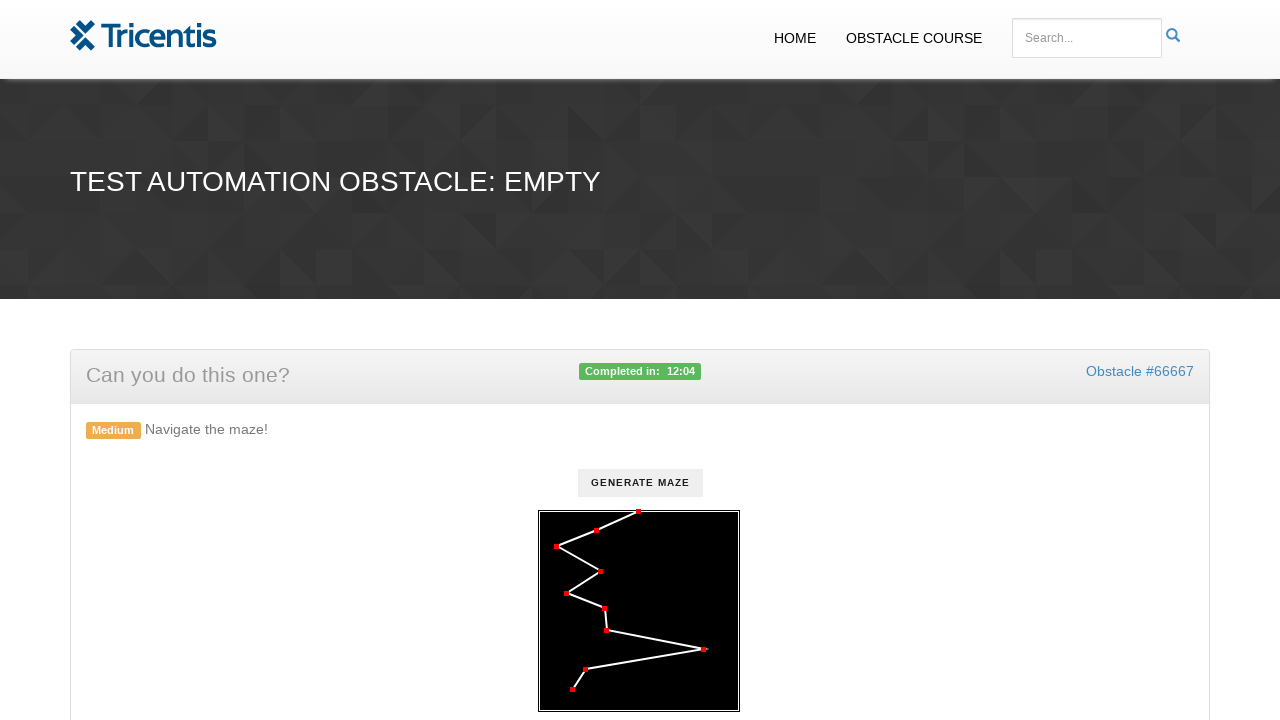

Checkpoint elements appeared
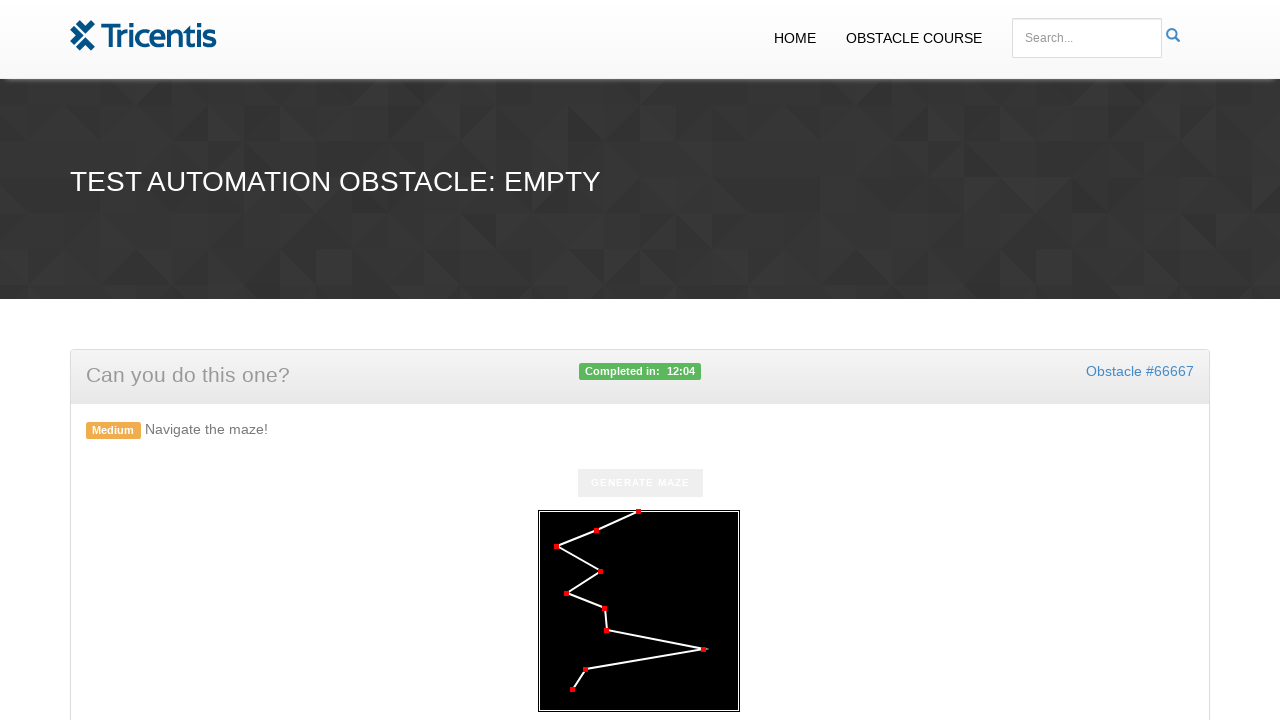

Clicked a checkpoint element at (638, 512) on .checkpoint >> nth=0
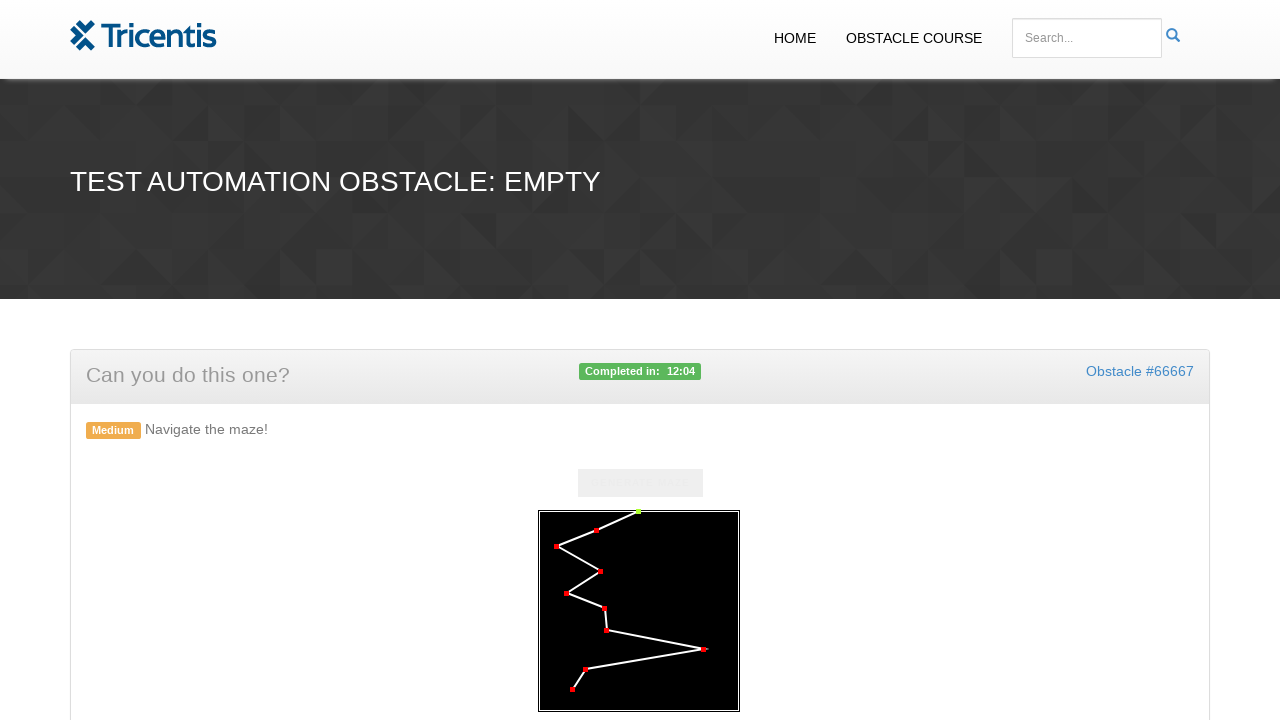

Clicked a checkpoint element at (596, 531) on .checkpoint >> nth=1
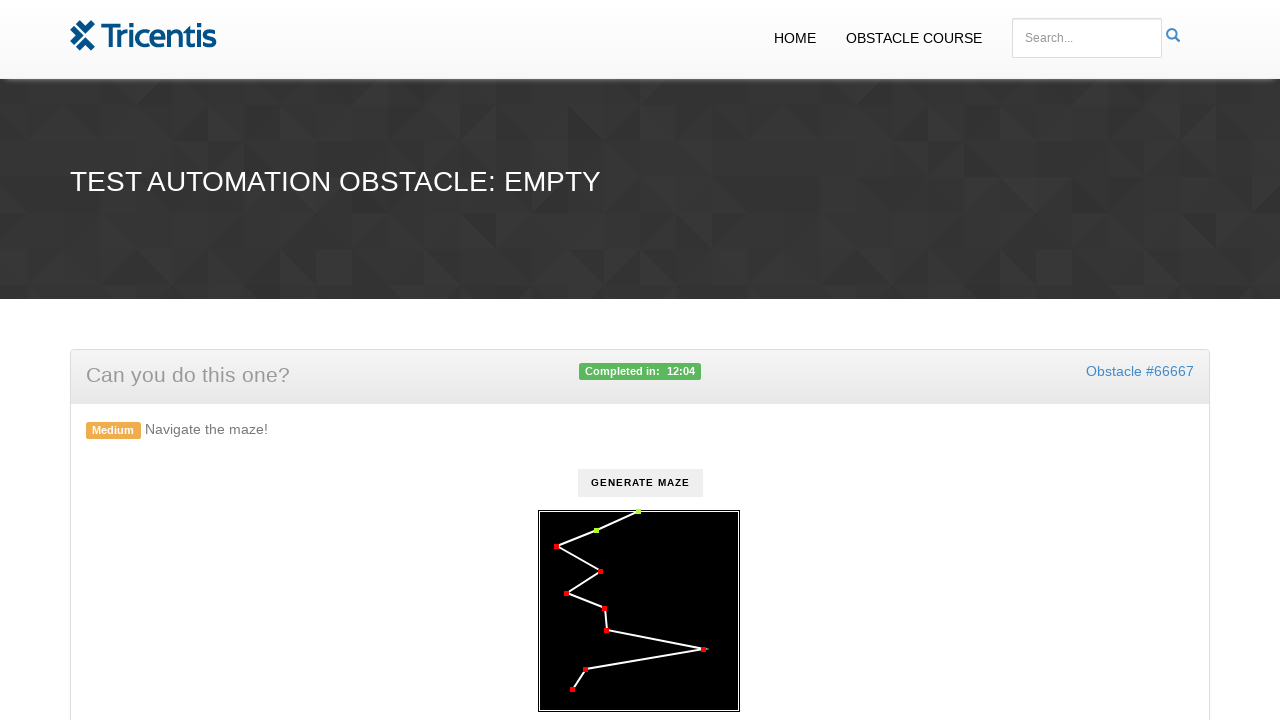

Clicked a checkpoint element at (556, 547) on .checkpoint >> nth=2
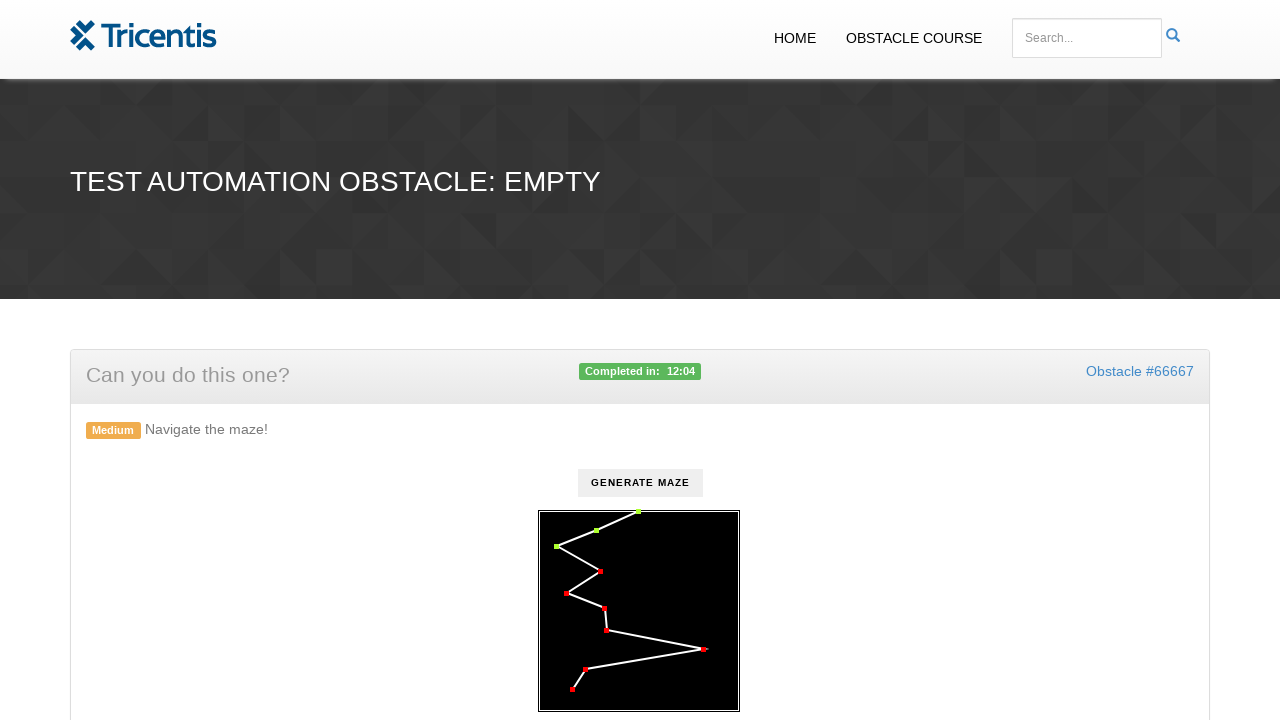

Clicked a checkpoint element at (600, 572) on .checkpoint >> nth=3
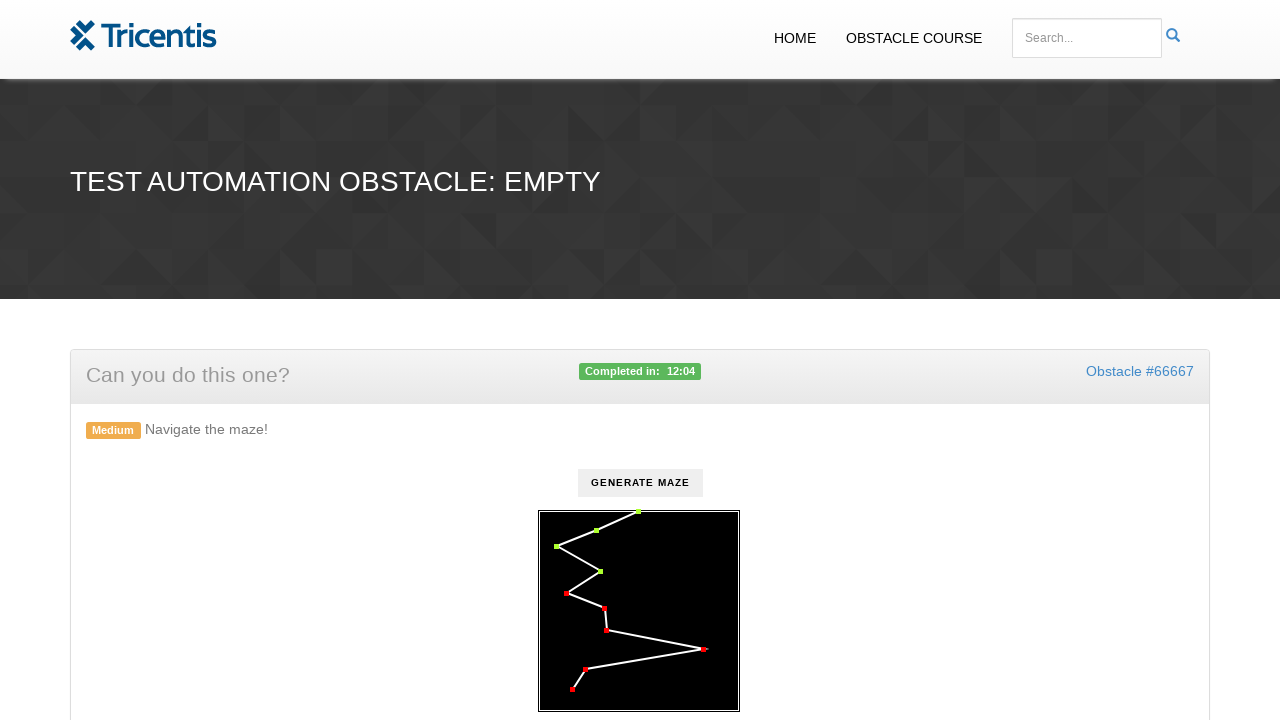

Clicked a checkpoint element at (566, 594) on .checkpoint >> nth=4
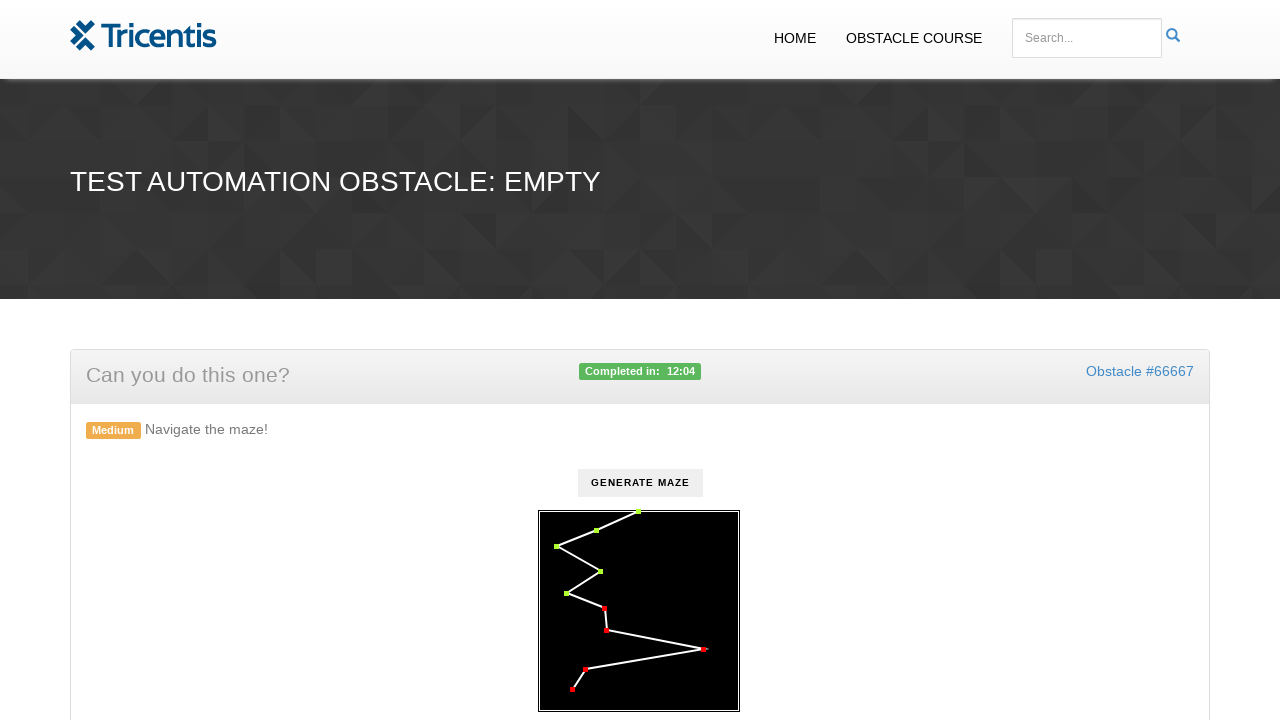

Clicked a checkpoint element at (604, 609) on .checkpoint >> nth=5
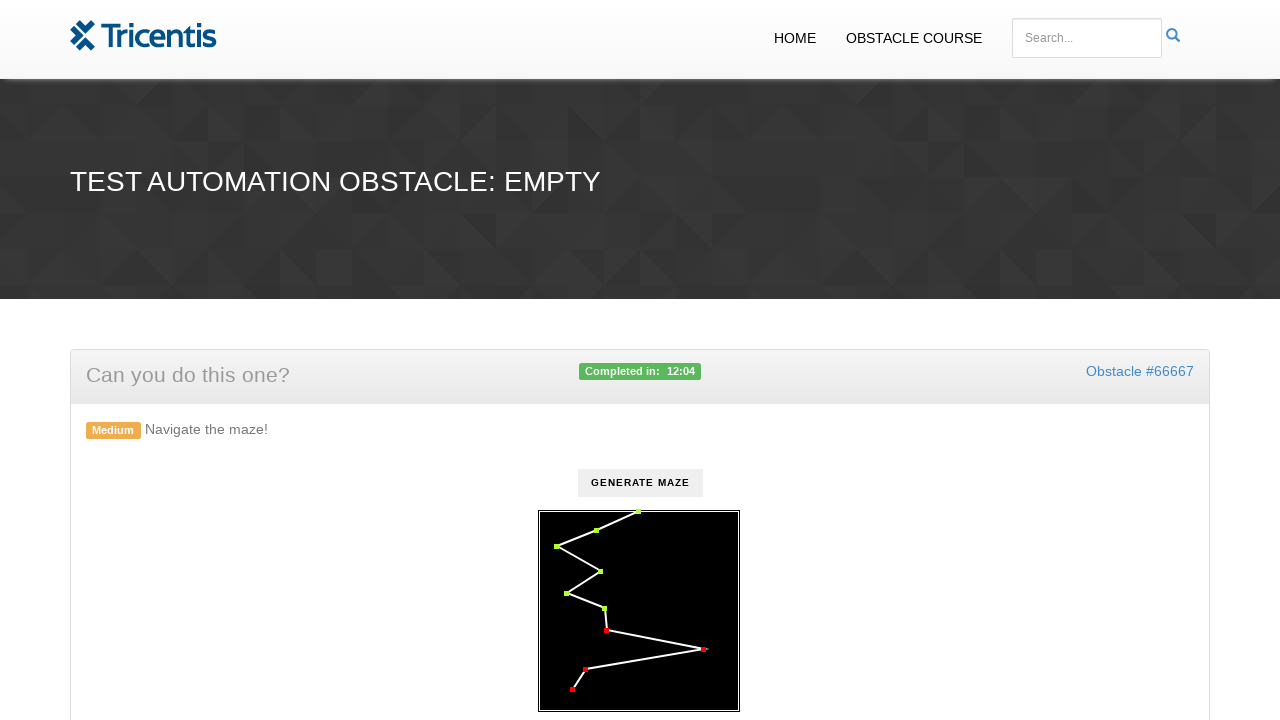

Clicked a checkpoint element at (606, 631) on .checkpoint >> nth=6
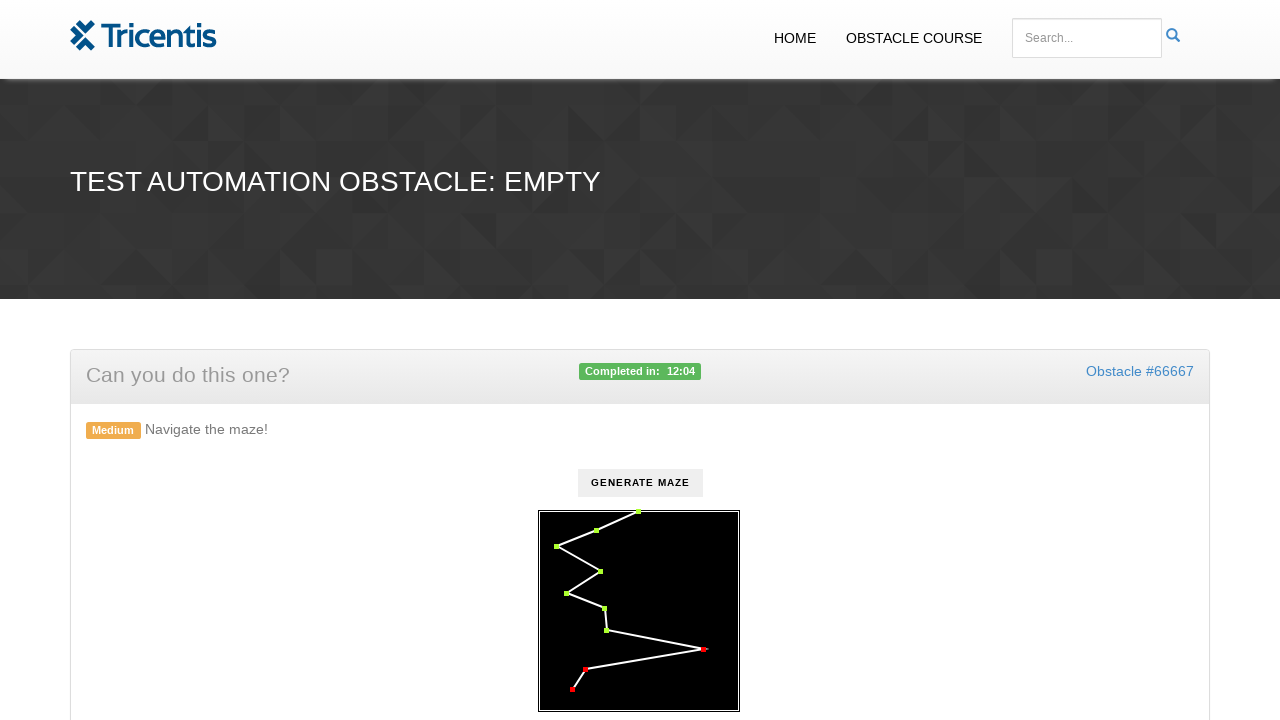

Clicked a checkpoint element at (703, 650) on .checkpoint >> nth=7
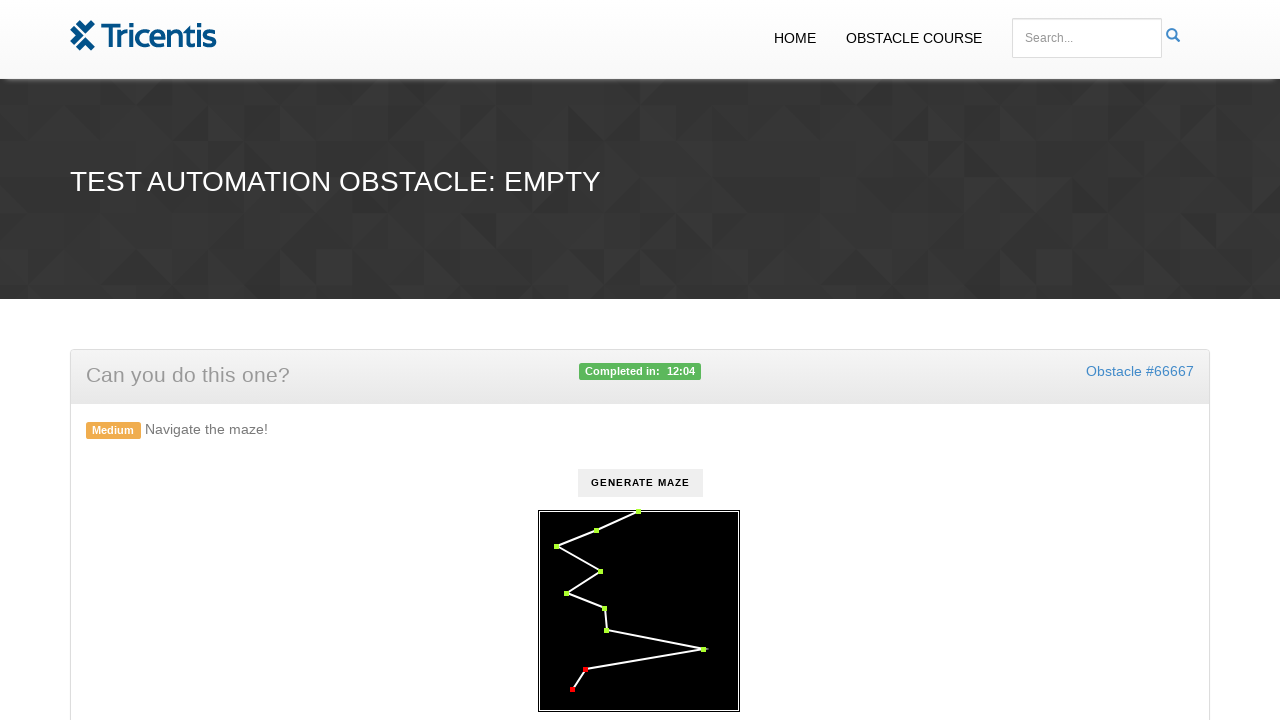

Clicked a checkpoint element at (585, 670) on .checkpoint >> nth=8
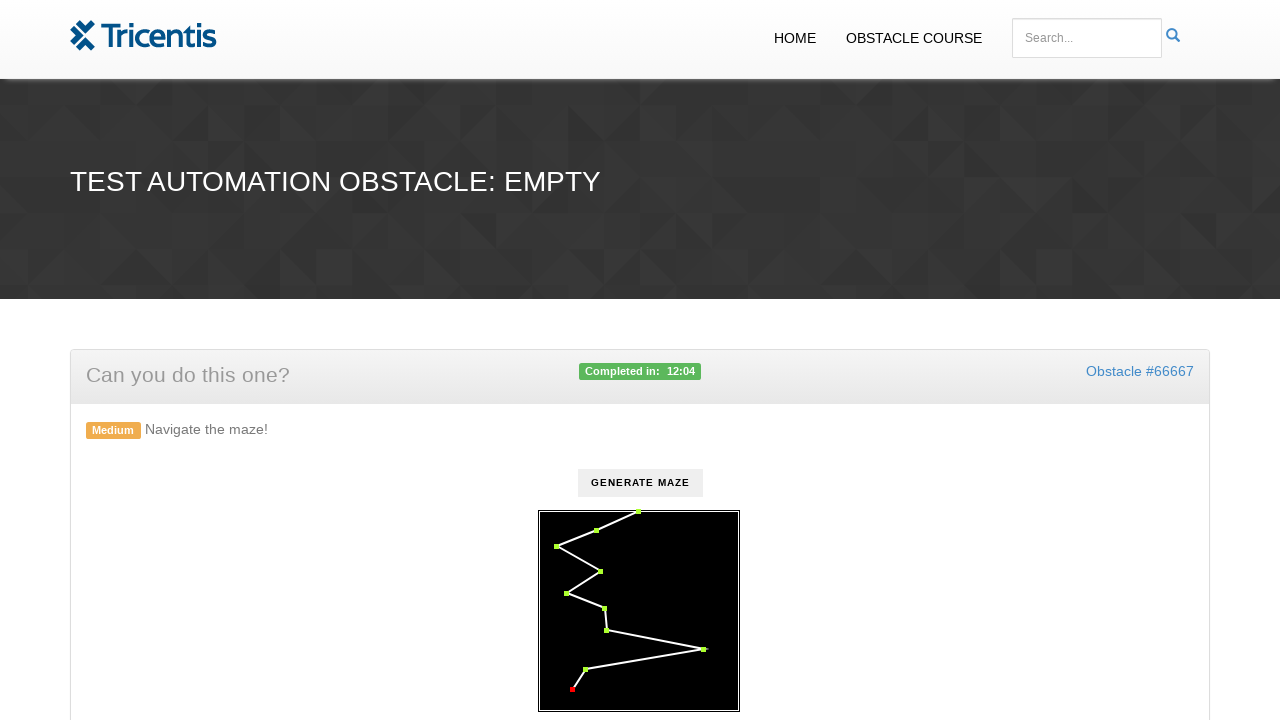

Clicked a checkpoint element at (572, 690) on .checkpoint >> nth=9
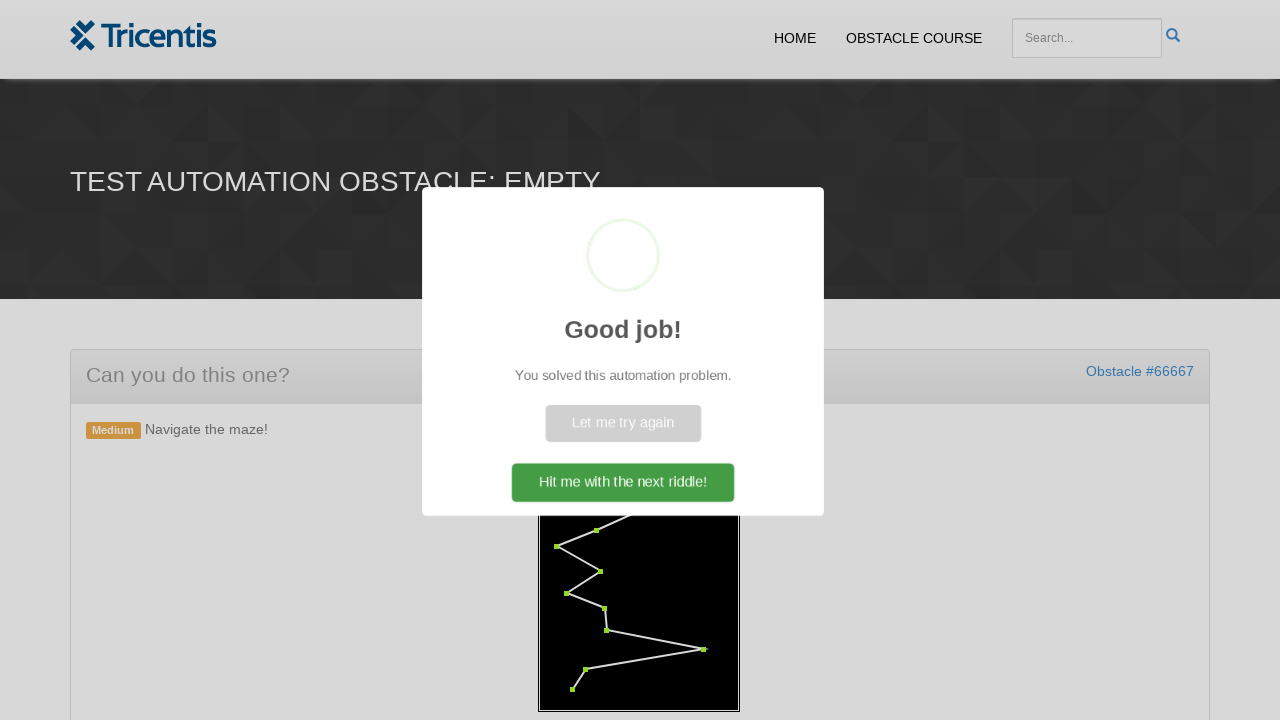

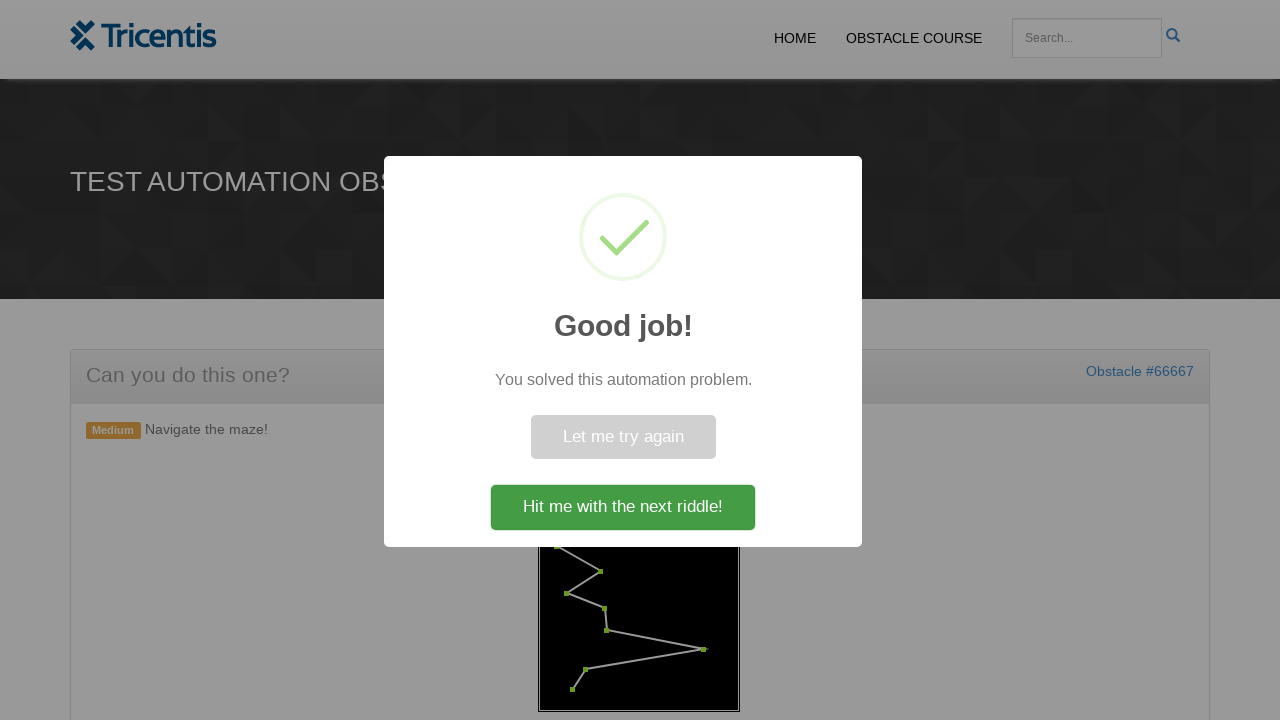